Tests multiple window/tab handling by clicking a link that opens a new window, capturing all window handles, and switching between the original and new windows.

Starting URL: https://the-internet.herokuapp.com/windows

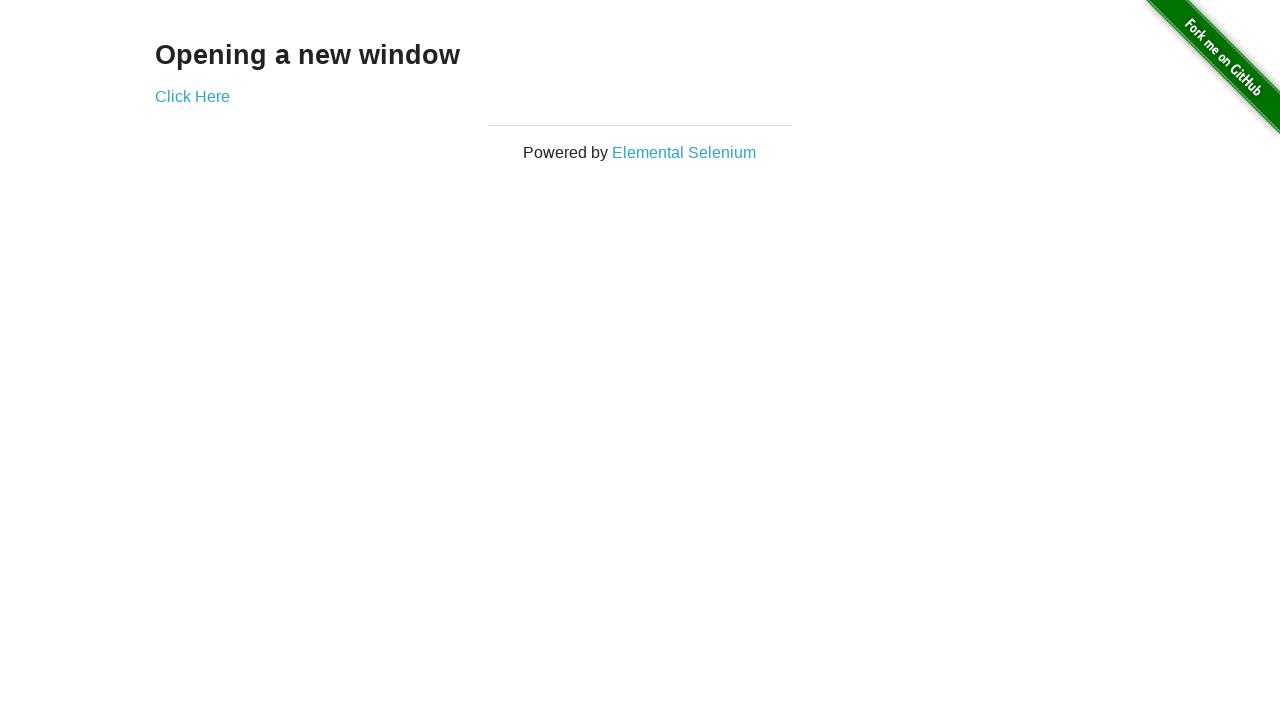

Clicked 'Click Here' link to open new window at (192, 96) on text=Click Here
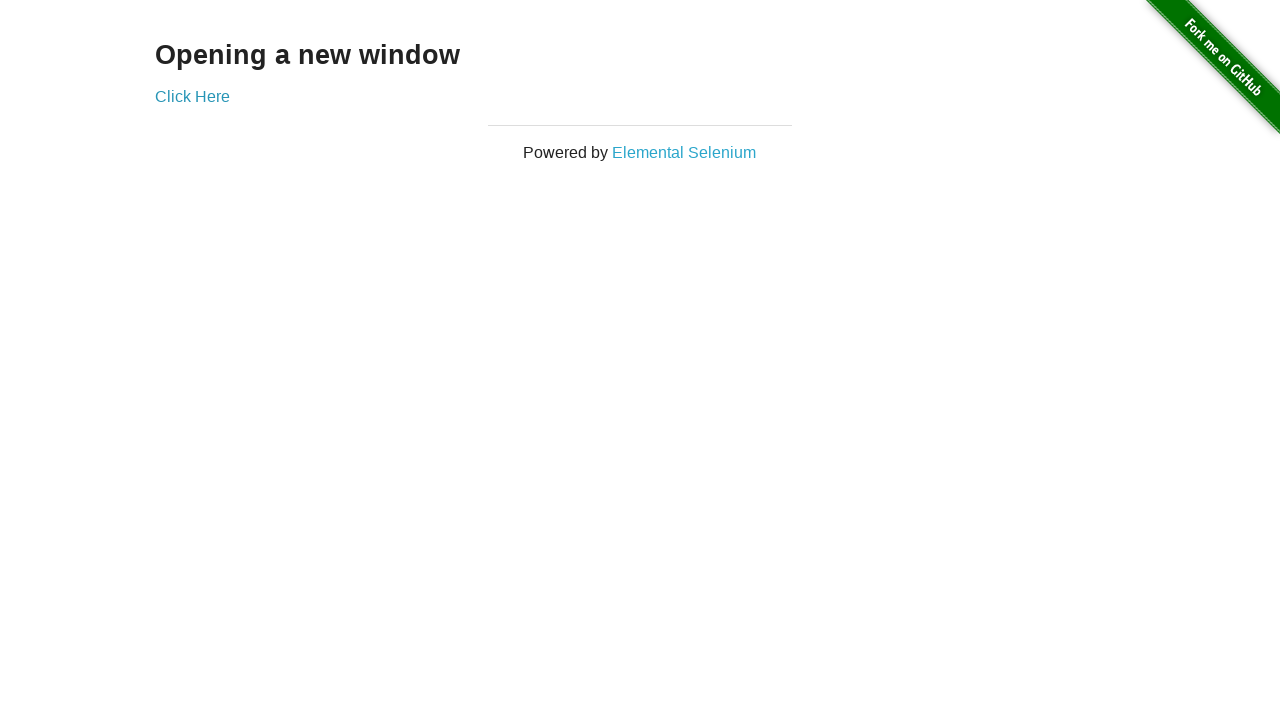

Captured new page/window handle
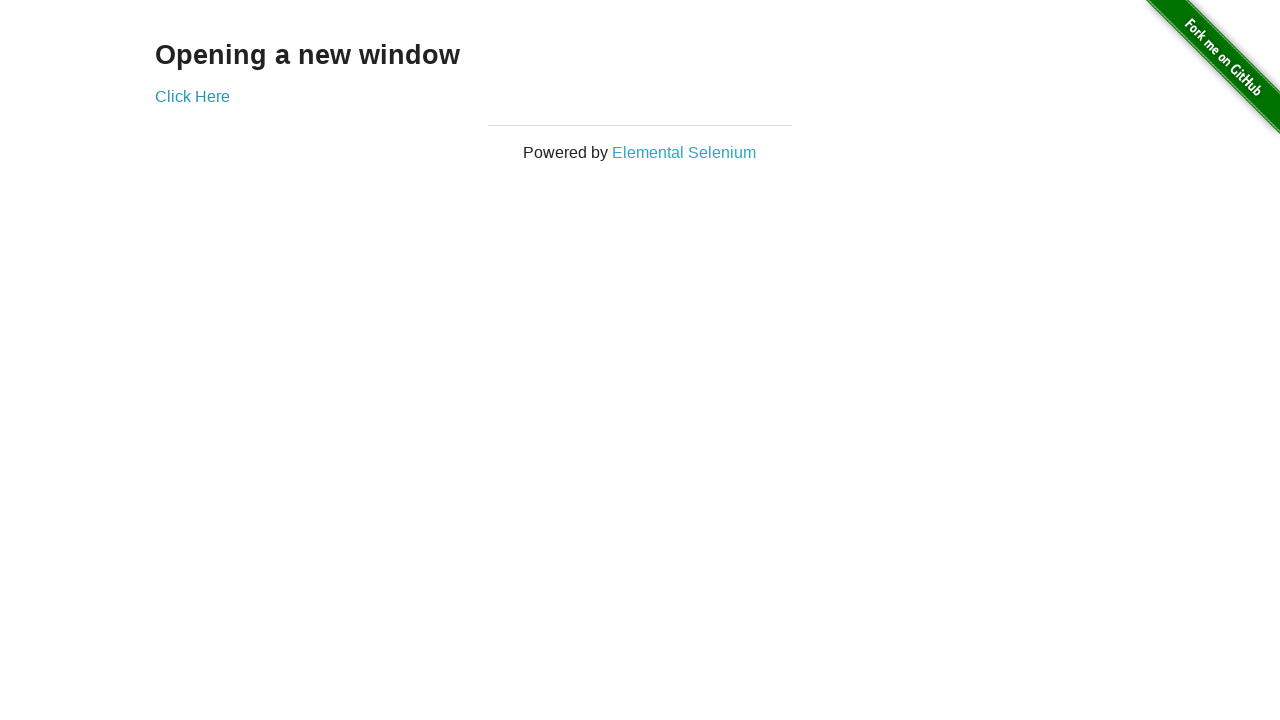

New window loaded completely
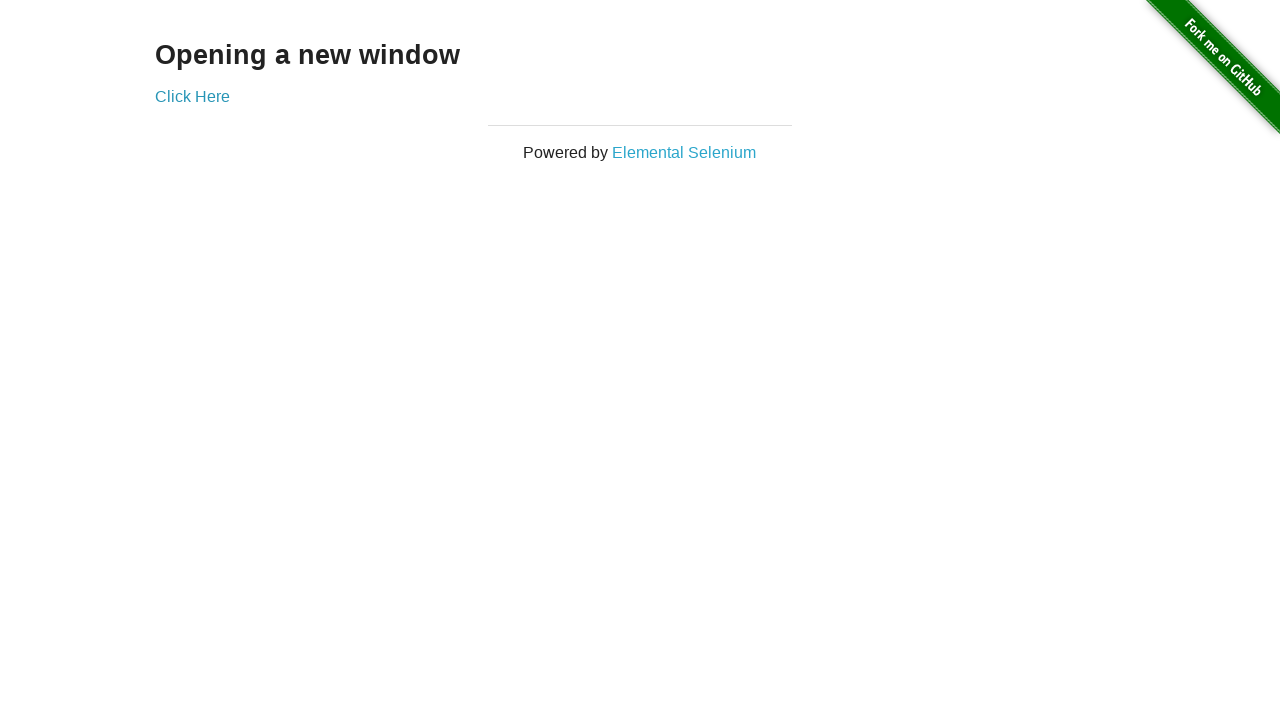

Switched focus back to original window
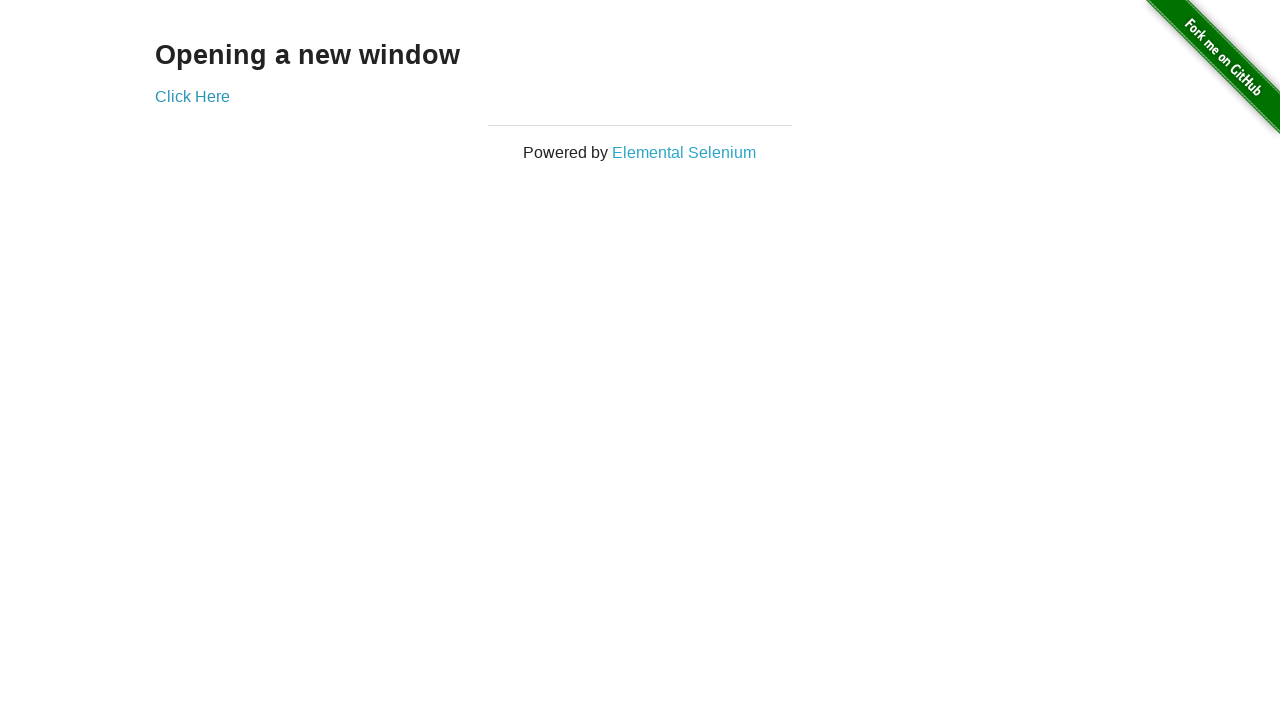

Verified original window contains 'Click Here' link
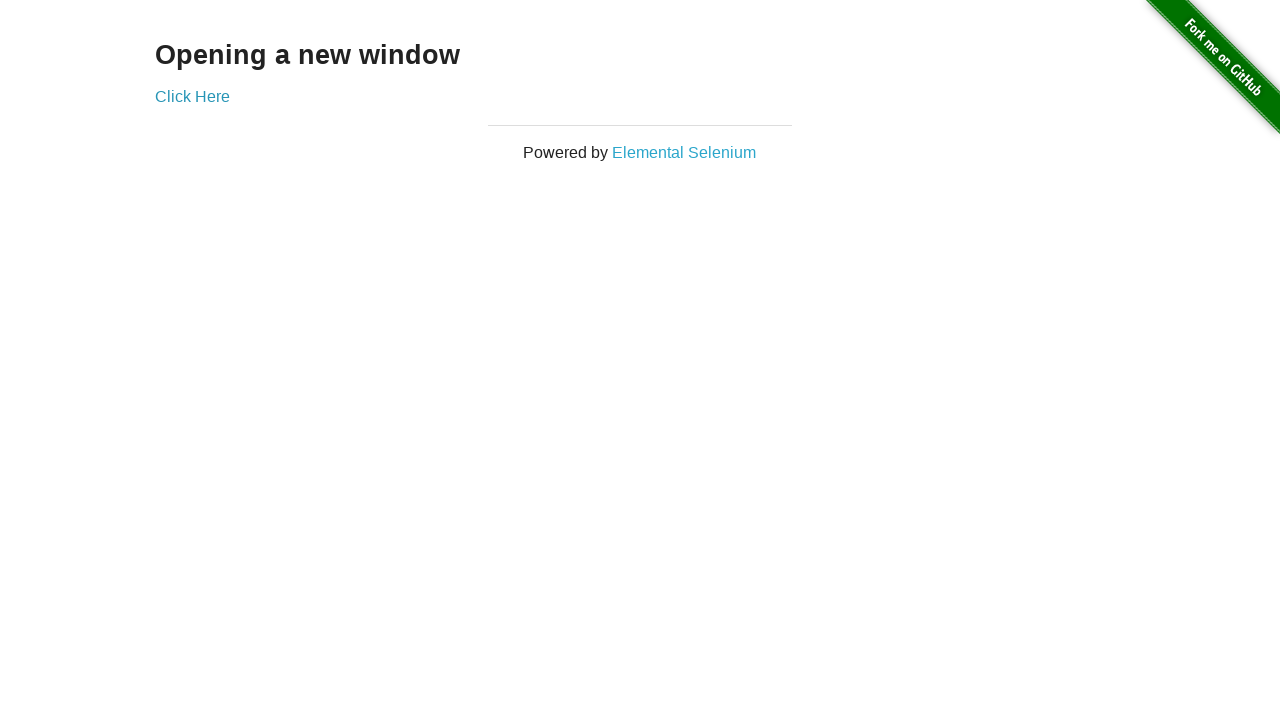

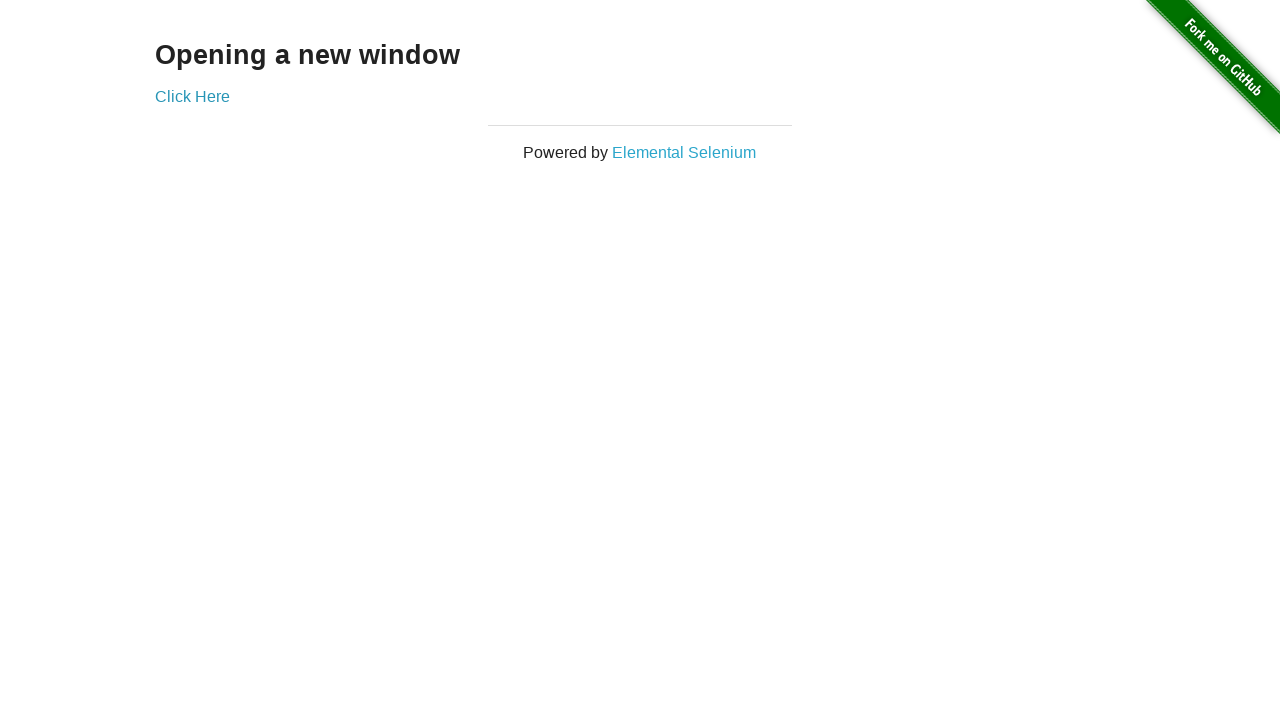